Tests checkbox functionality by clicking a checkbox to select it, verifying it's selected, then clicking again to deselect it, and verifying it's deselected. Also counts the total number of checkboxes on the page.

Starting URL: http://qaclickacademy.com/practice.php

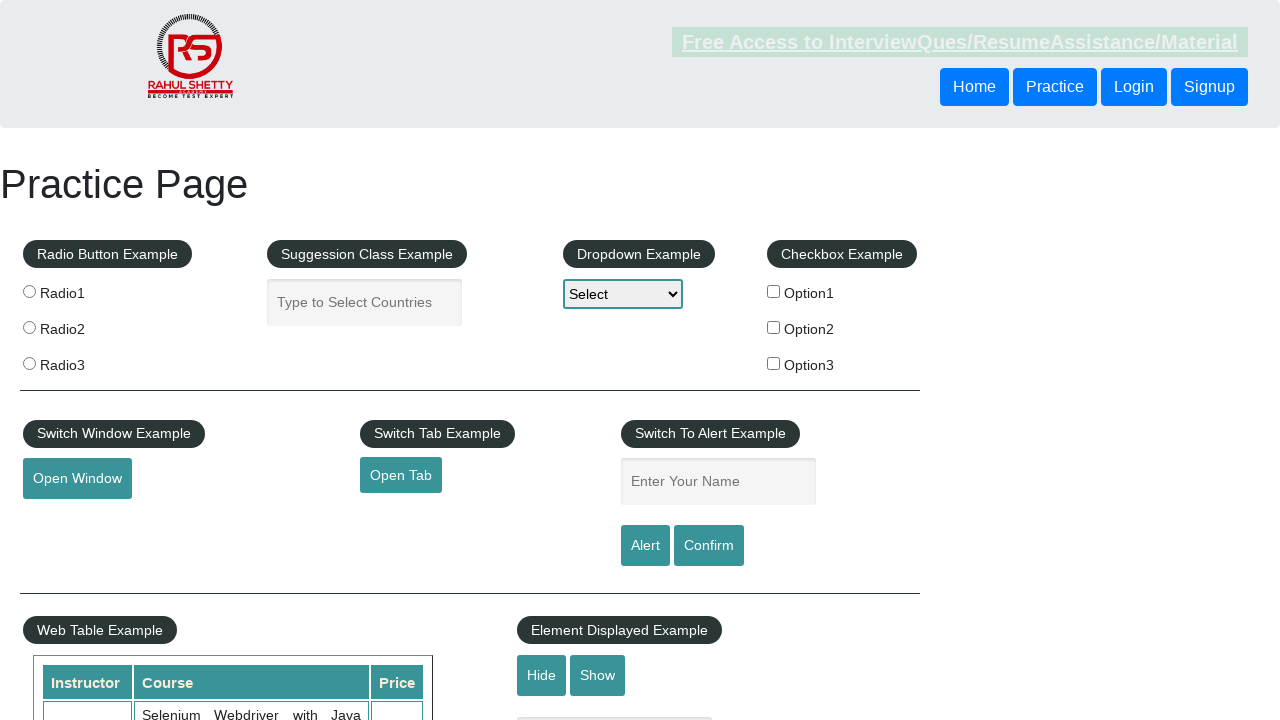

Clicked on the first checkbox (option1) to select it at (774, 291) on input[value='option1']
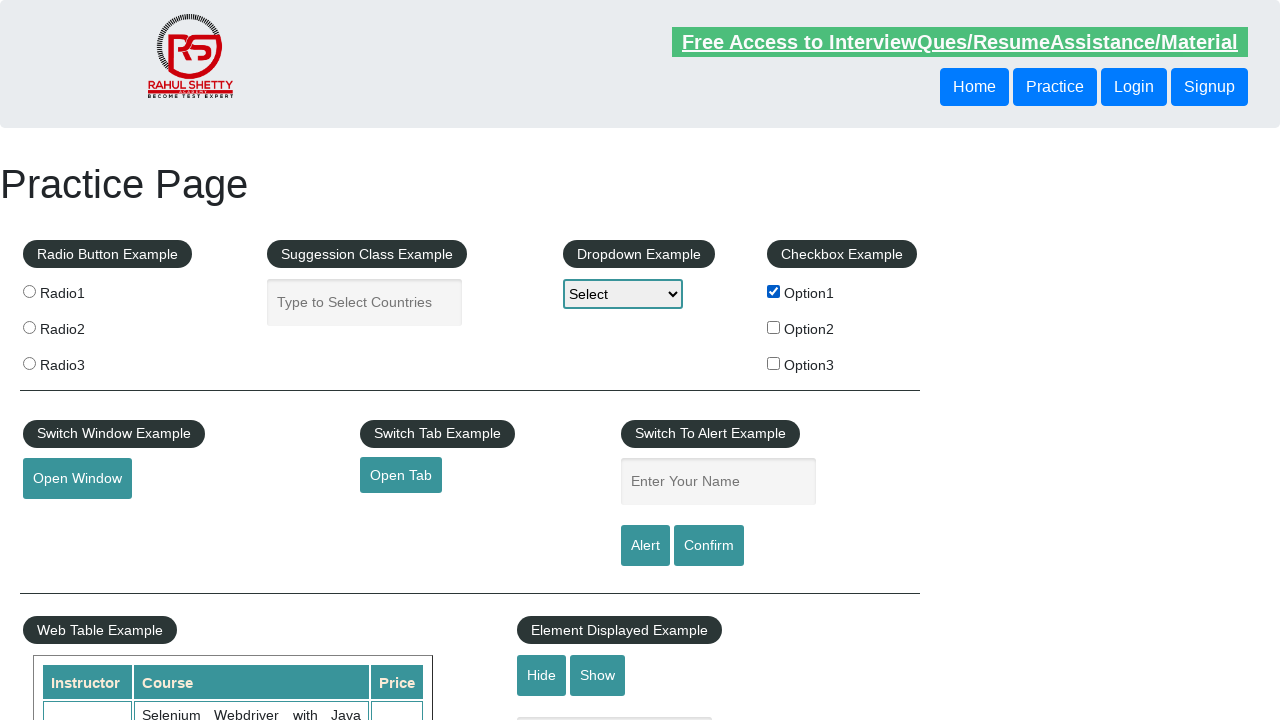

Verified that the checkbox is selected
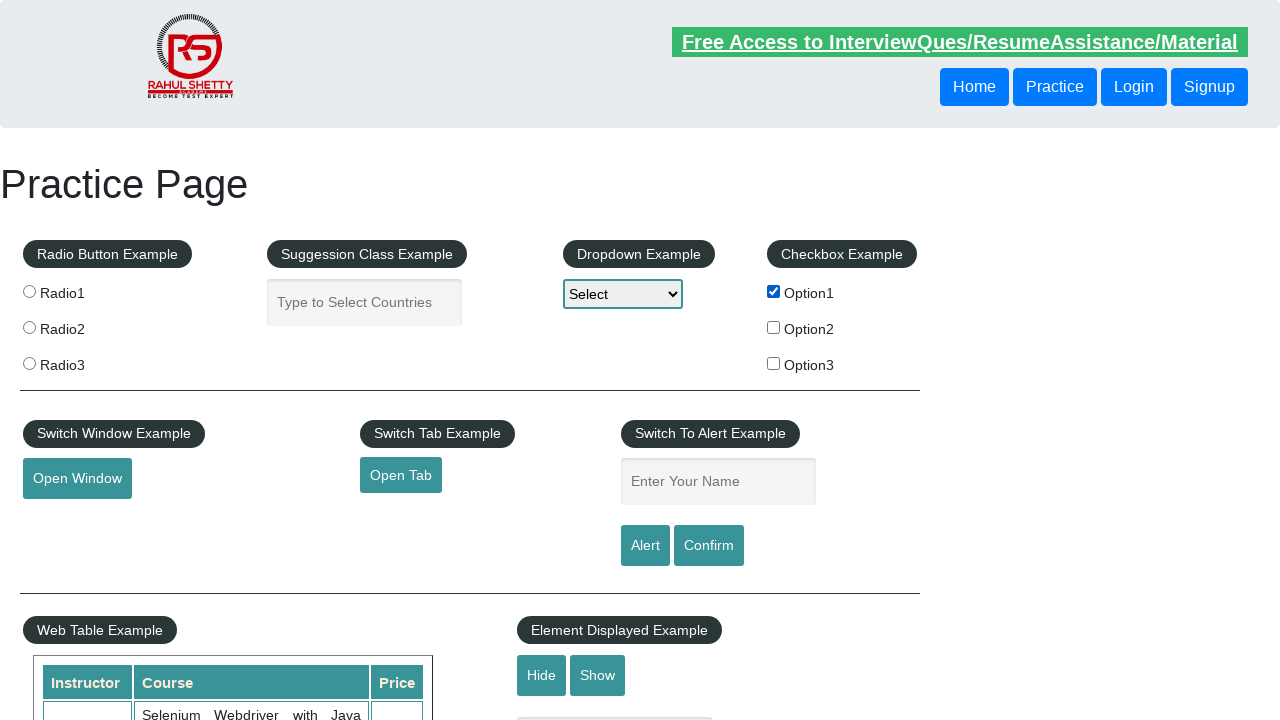

Clicked on the checkbox again to deselect it at (774, 291) on input[value='option1']
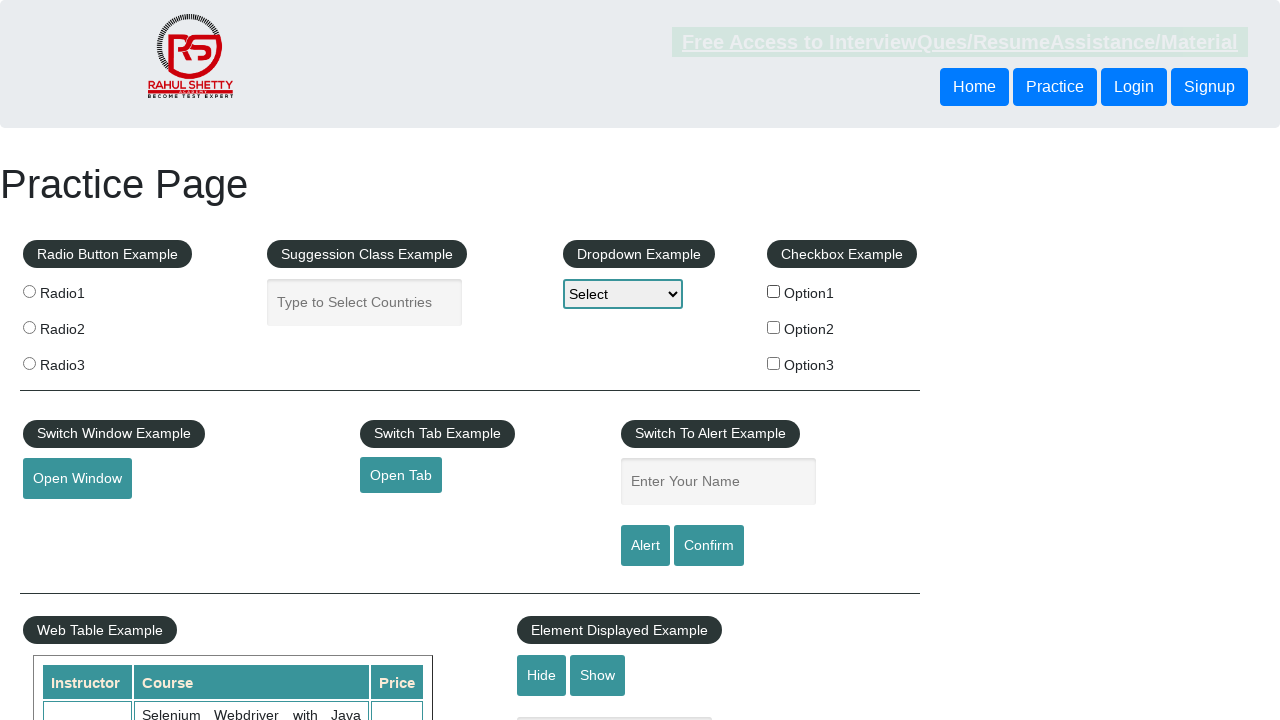

Verified that the checkbox is deselected
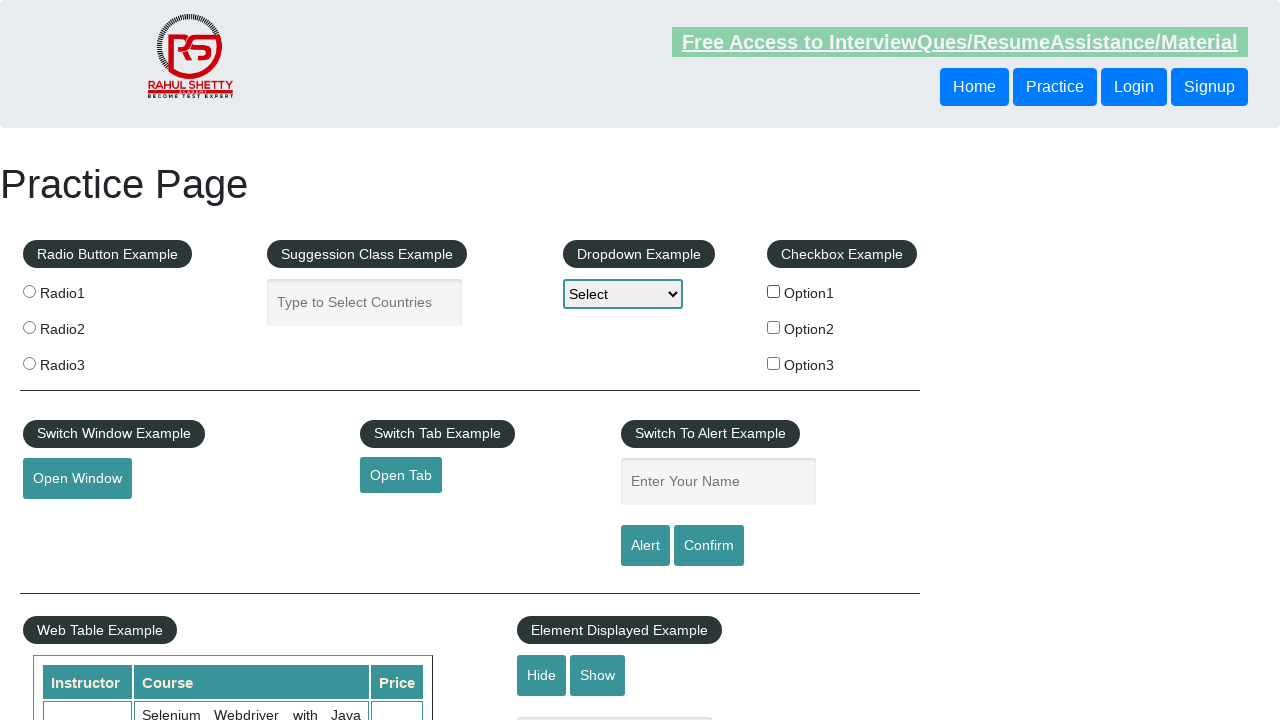

Counted total checkboxes on the page: 3
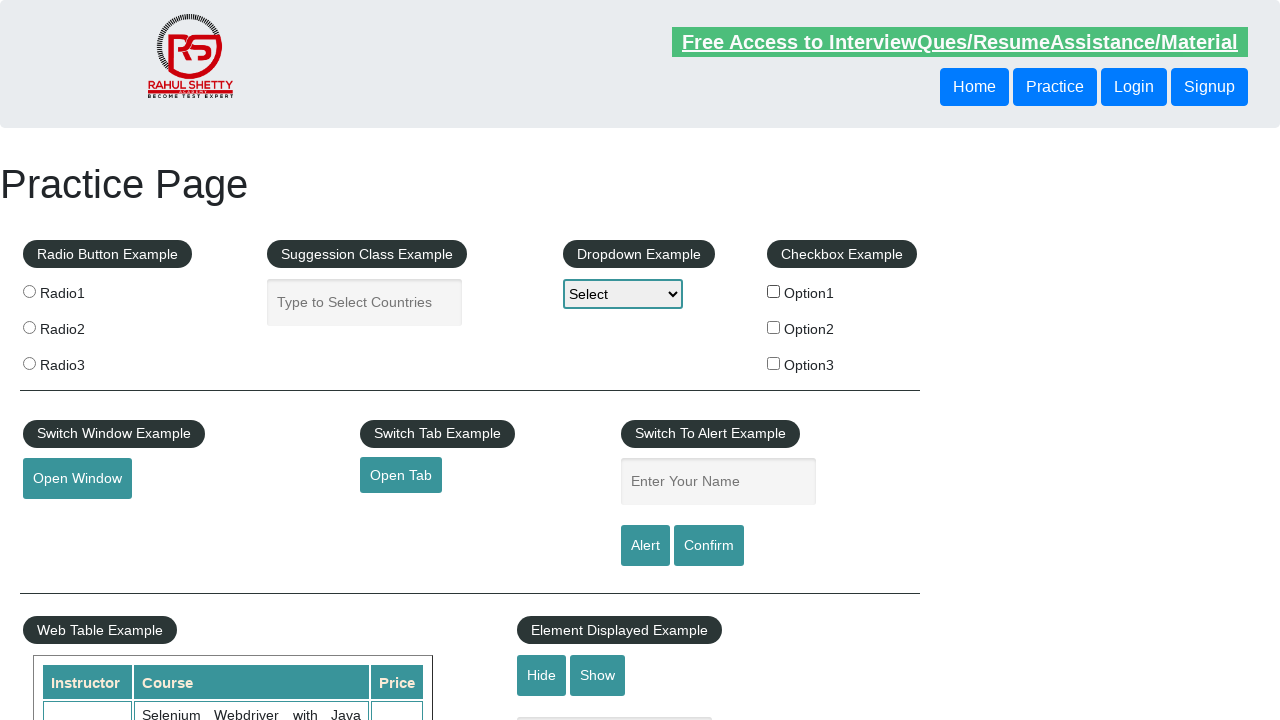

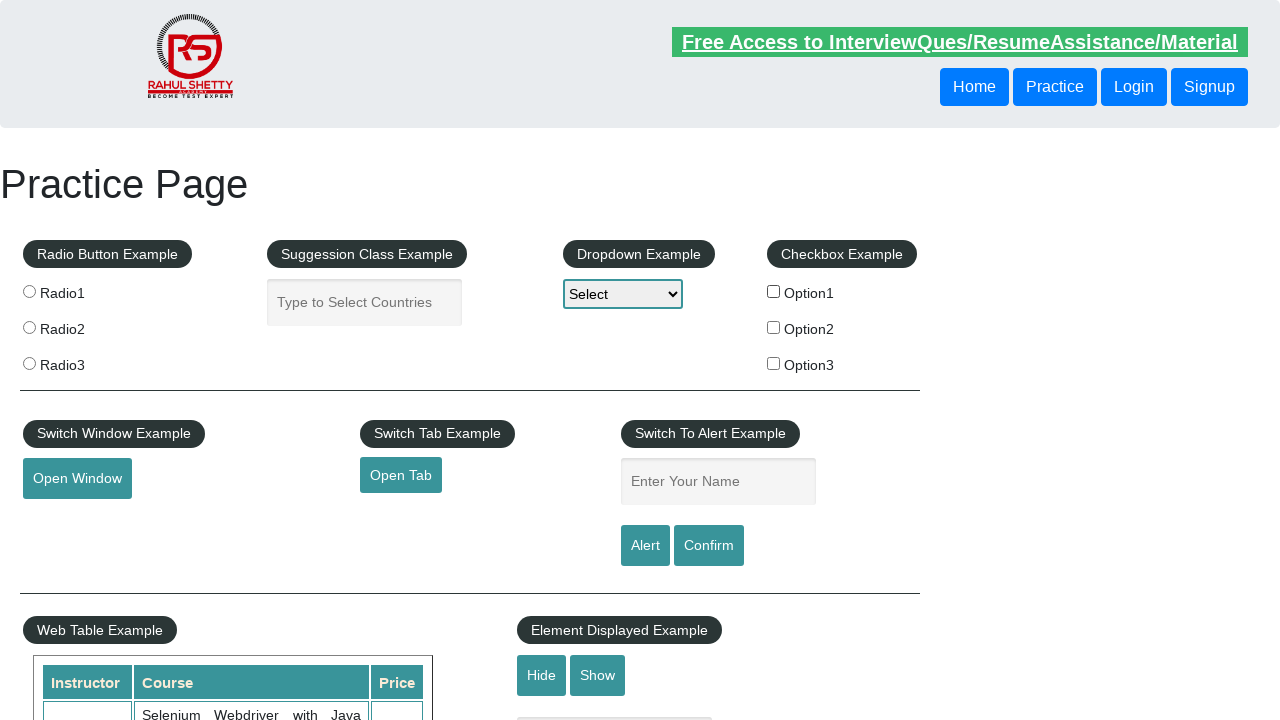